Navigates to Gitee explore page and interacts with recommendation links by locating them through text content

Starting URL: https://gitee.com/explore

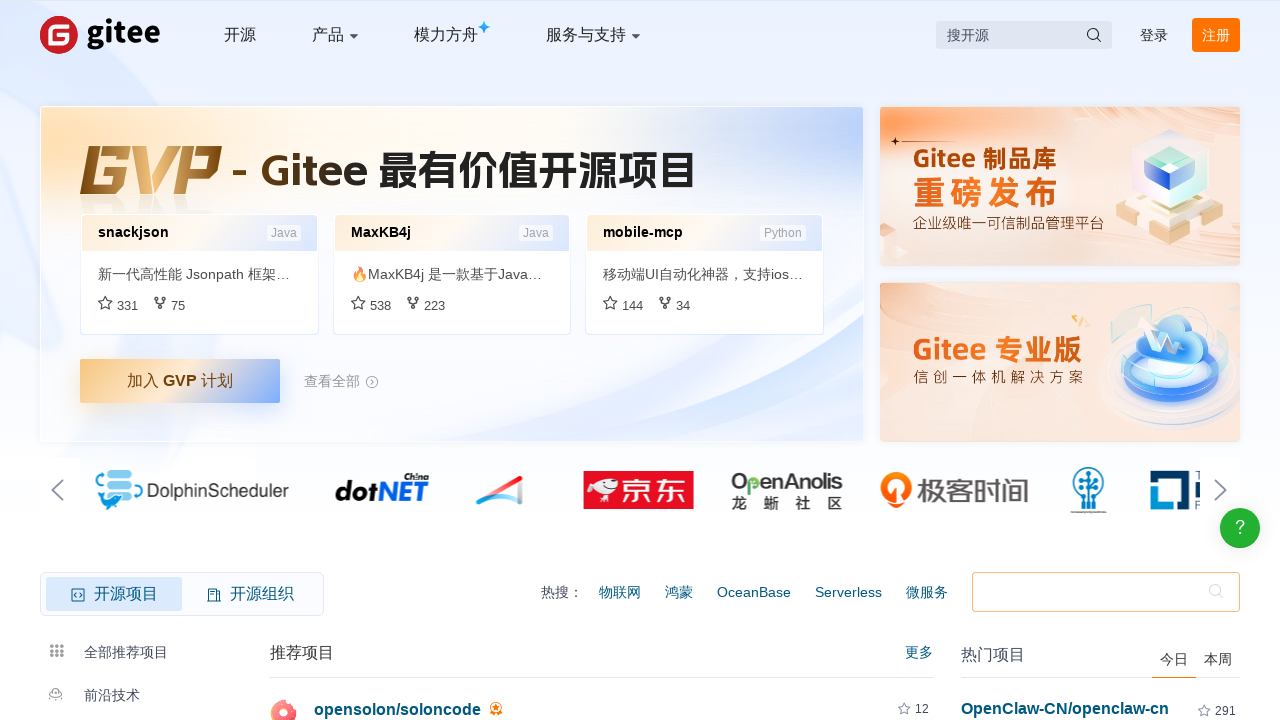

Waited for recommendation section to load
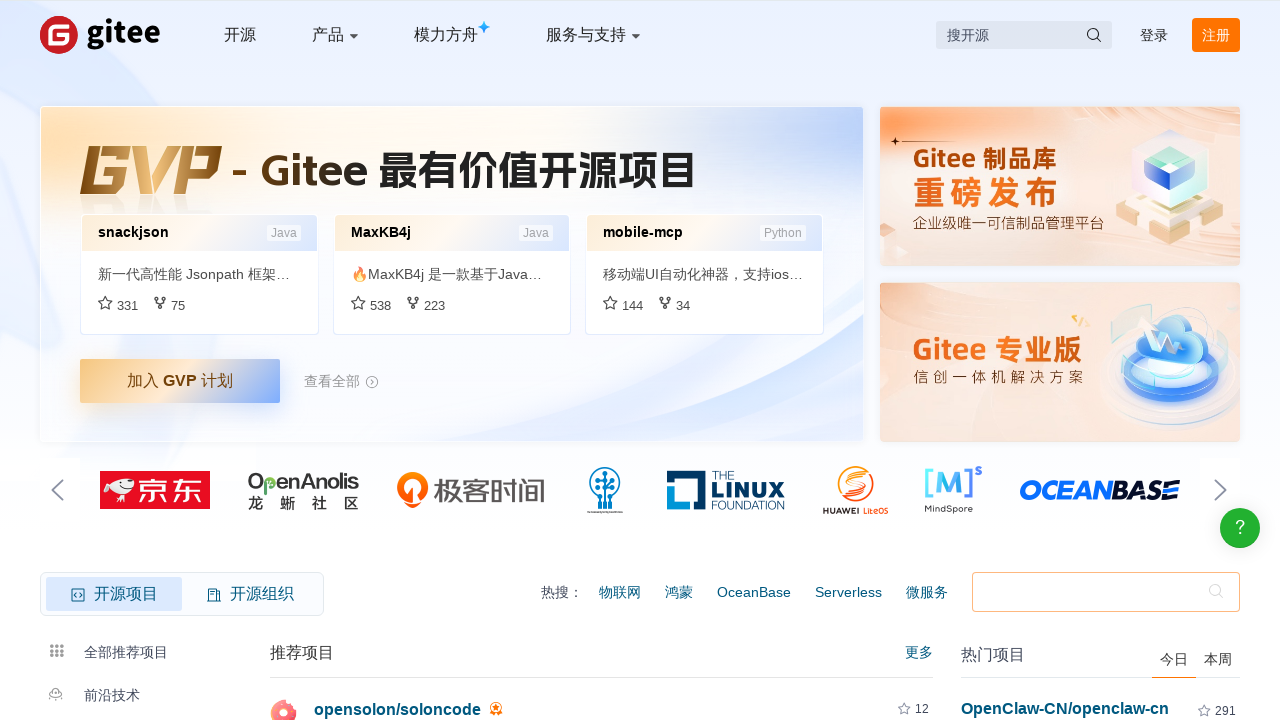

Located all recommendation links in the recommendation section
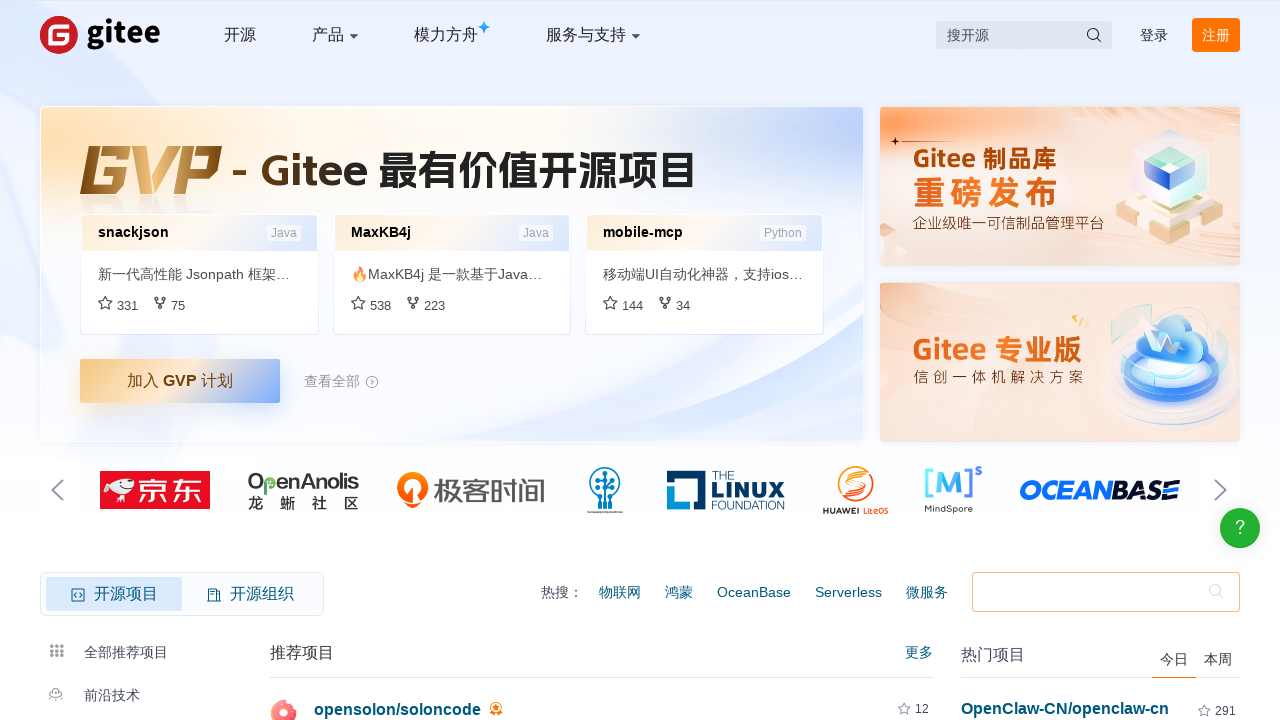

Verified 225 recommendation links are present
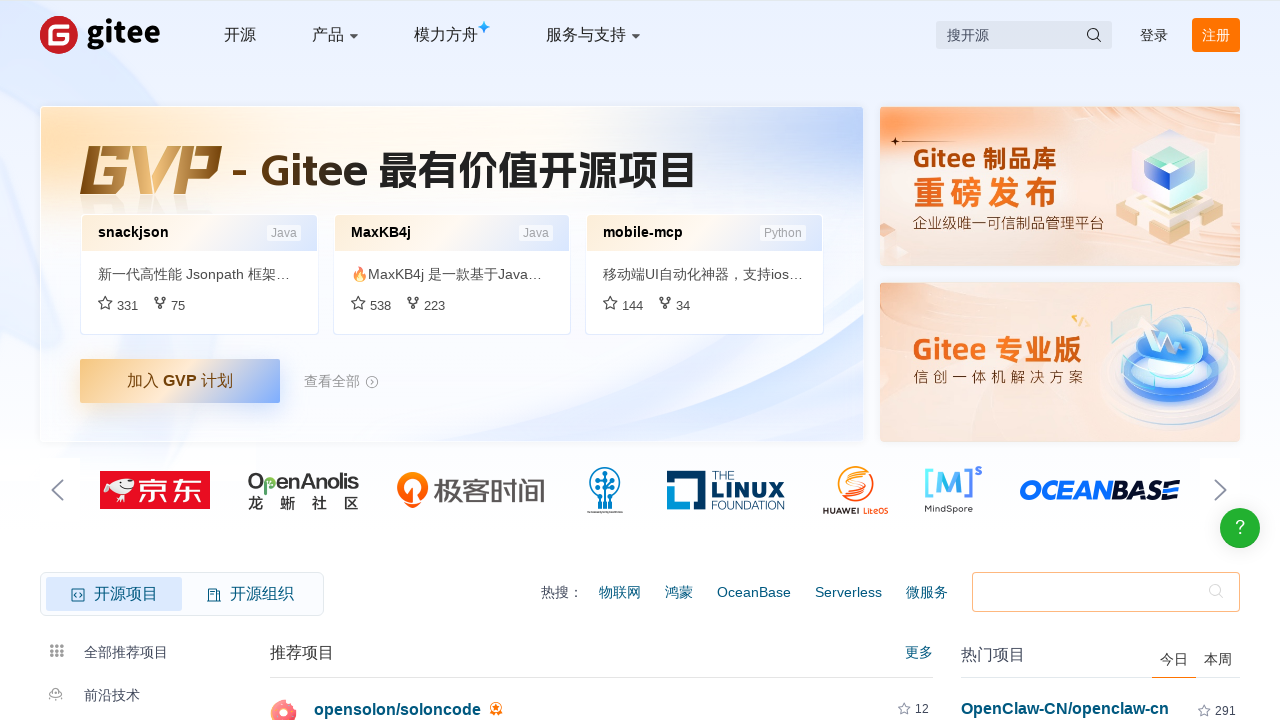

Clicked on the first recommendation link at (130, 652) on ul:has-text('全部推荐项目') >> a >> nth=0
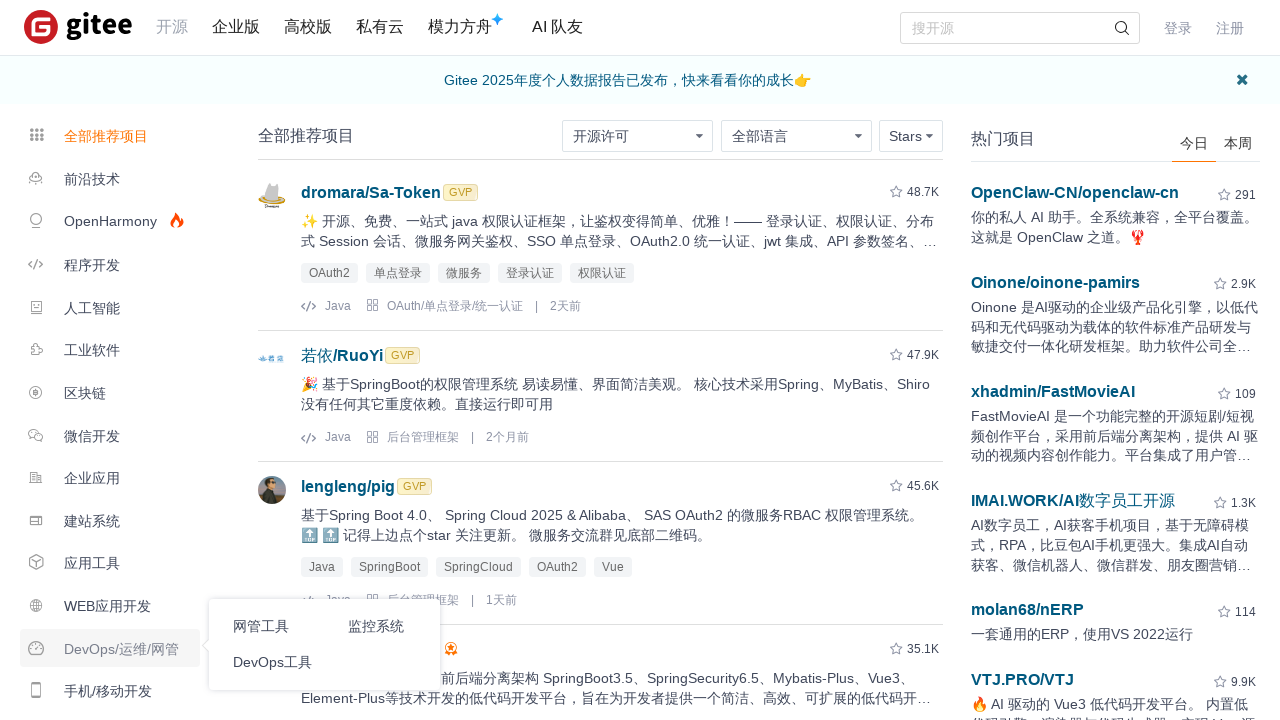

Waited for page to reach network idle state
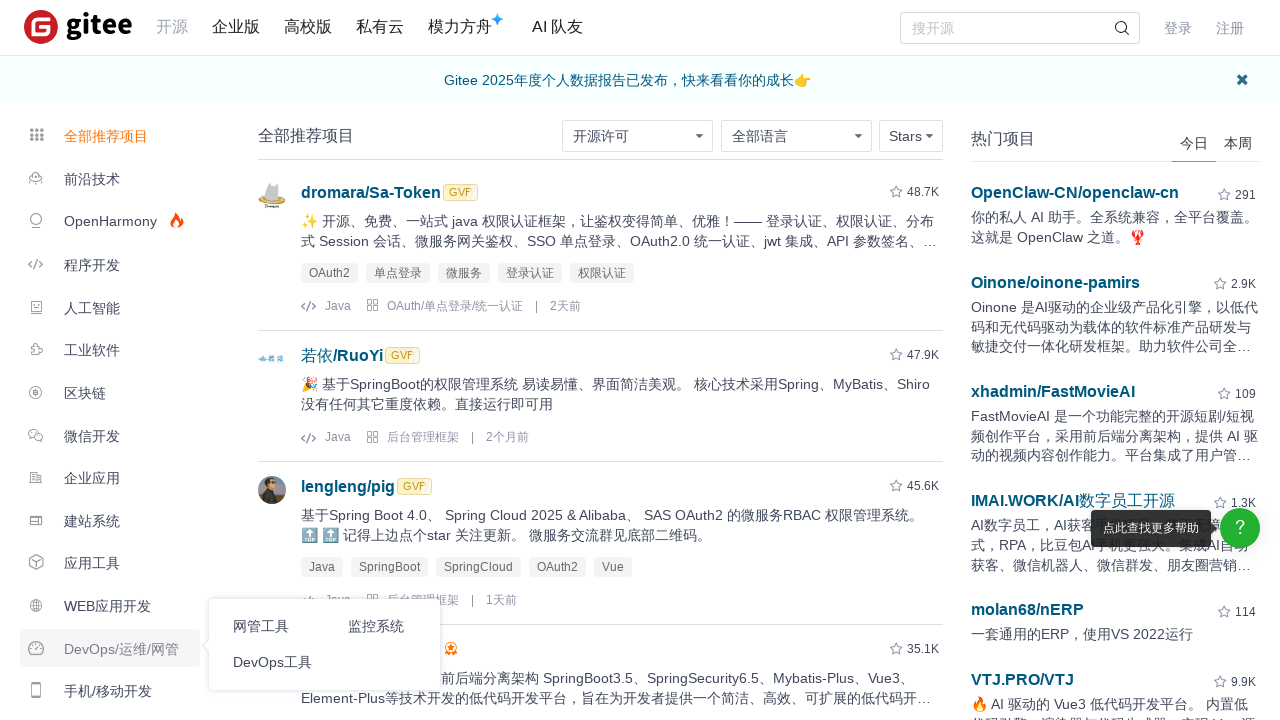

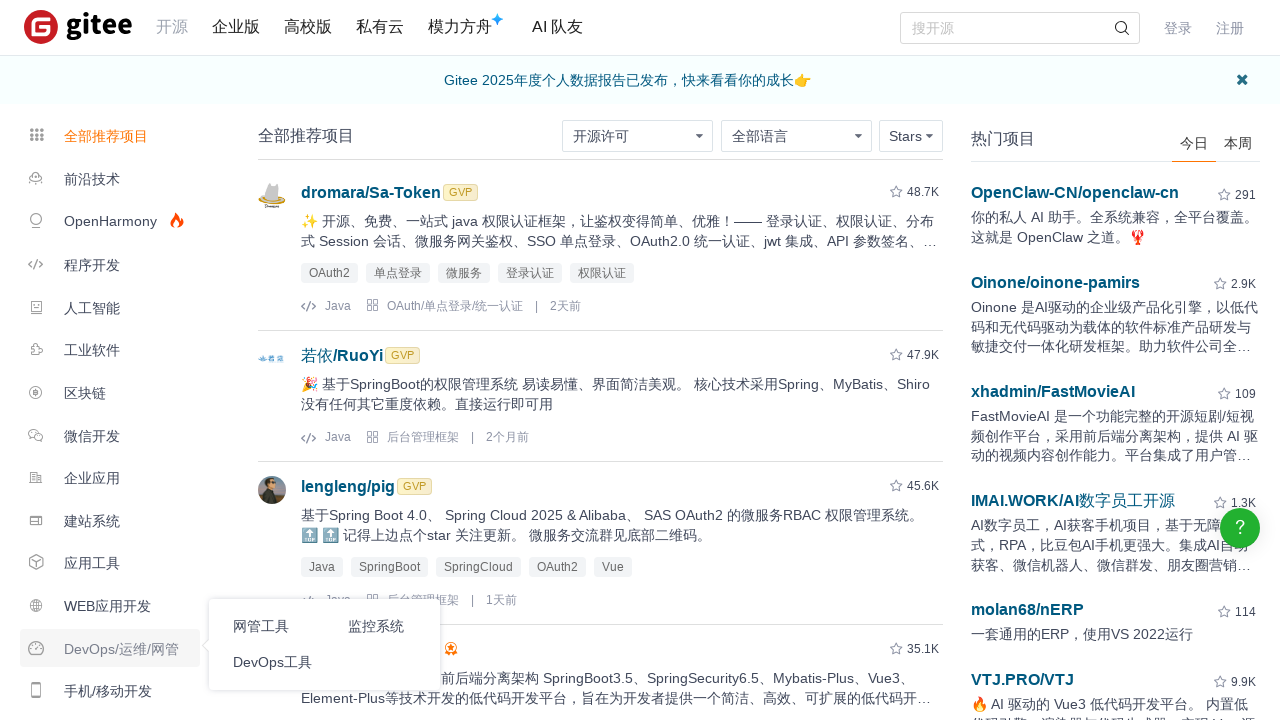